Tests selecting multiple non-consecutive items using keyboard modifier (Ctrl/Cmd) and clicking individual items

Starting URL: https://automationfc.github.io/jquery-selectable/

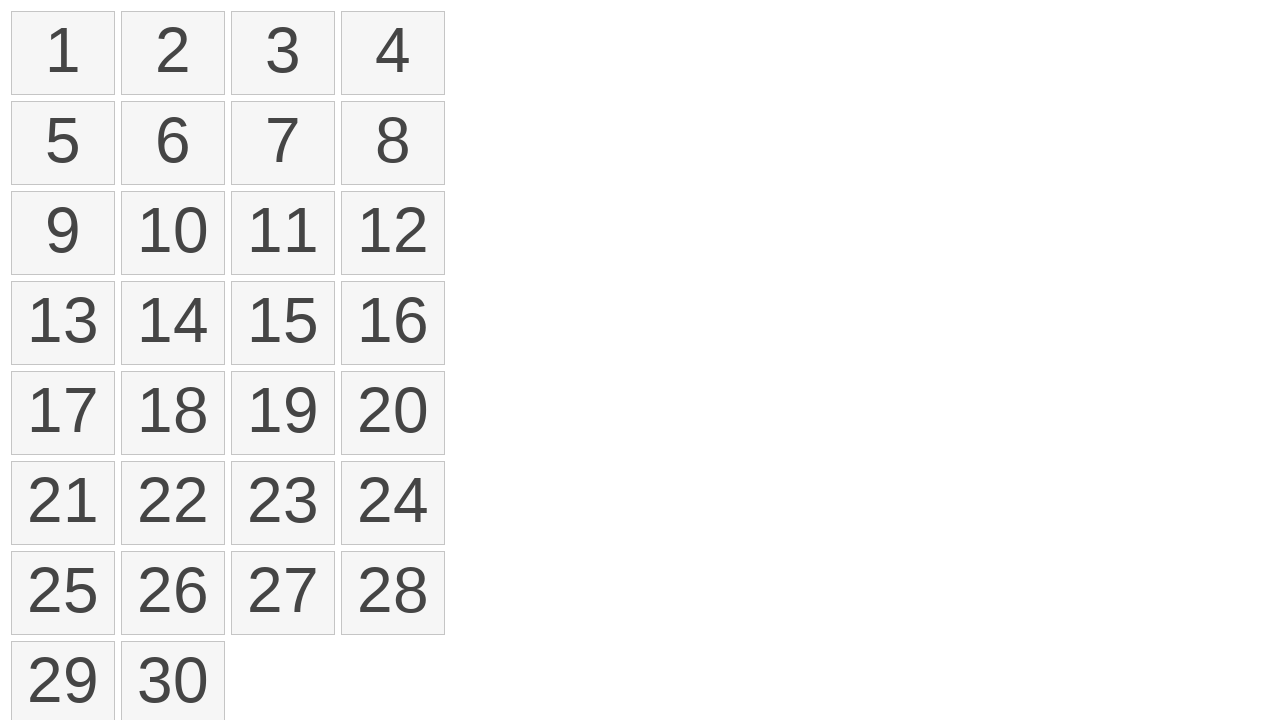

Located all selectable items in the list
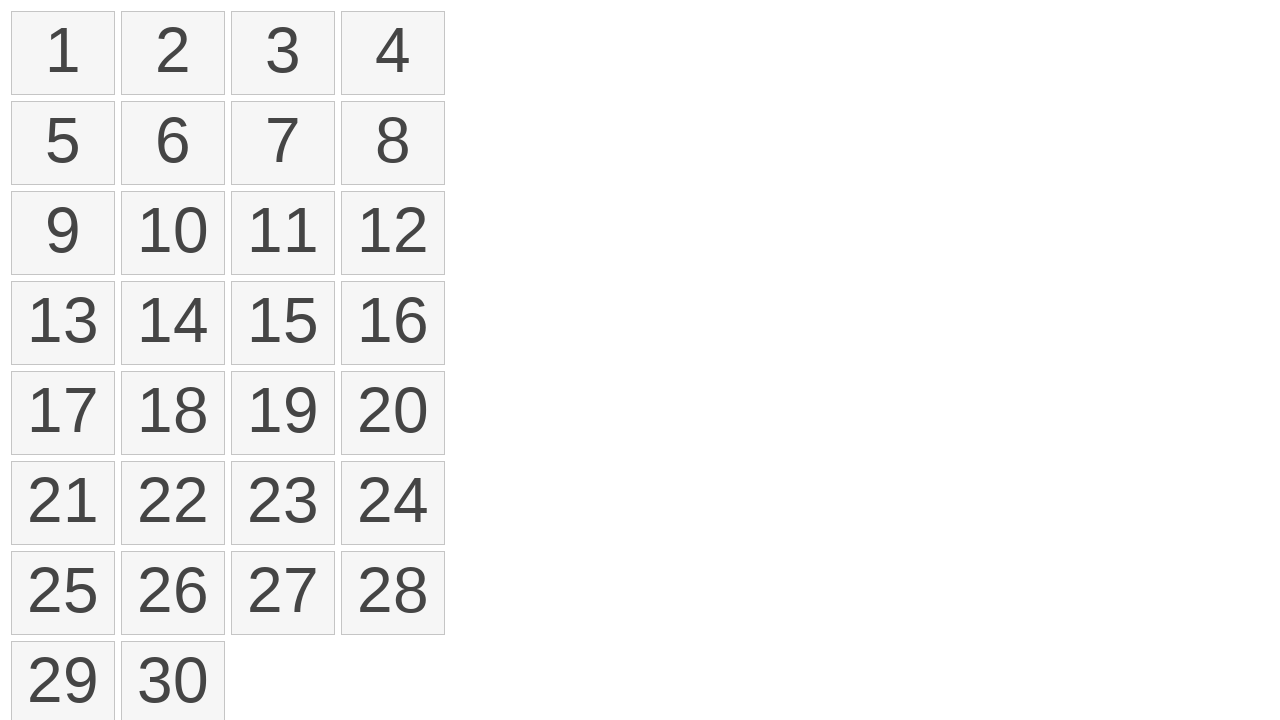

Pressed down Control key to enable multi-select mode
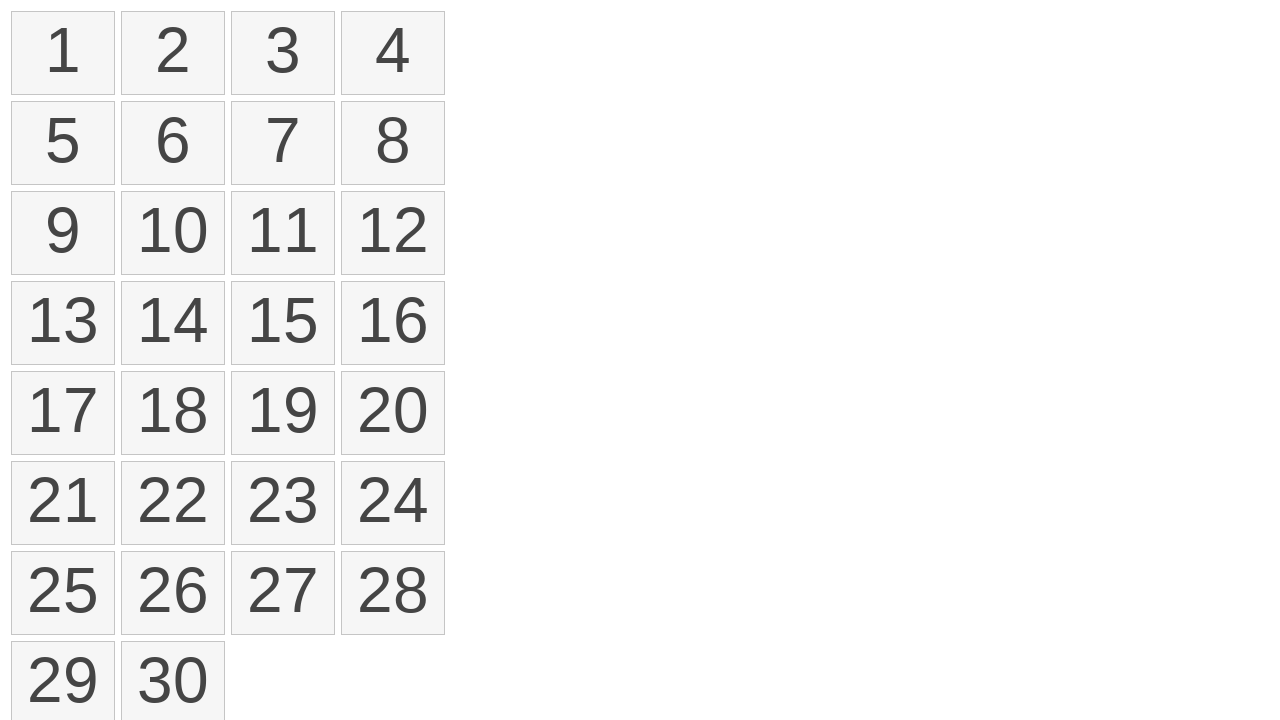

Clicked item 1 while holding Control at (63, 53) on ol>li.ui-state-default >> nth=0
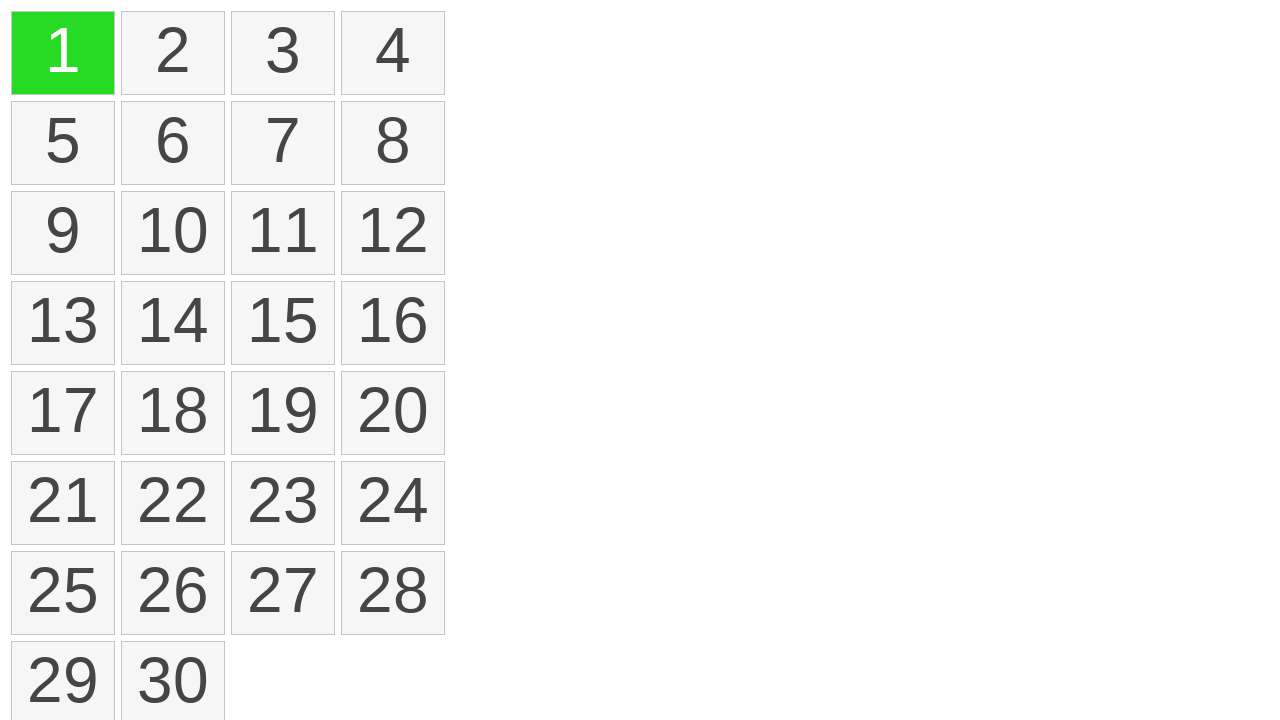

Clicked item 4 while holding Control at (393, 53) on ol>li.ui-state-default >> nth=3
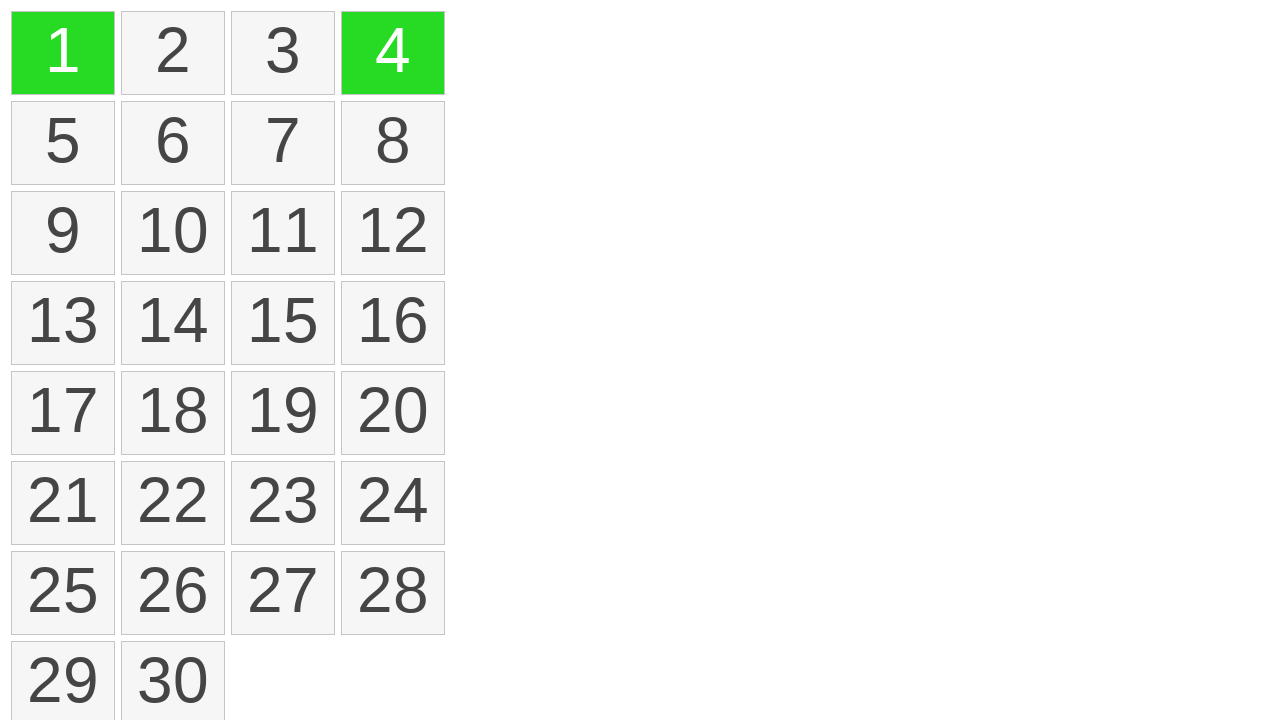

Clicked item 8 while holding Control at (393, 143) on ol>li.ui-state-default >> nth=7
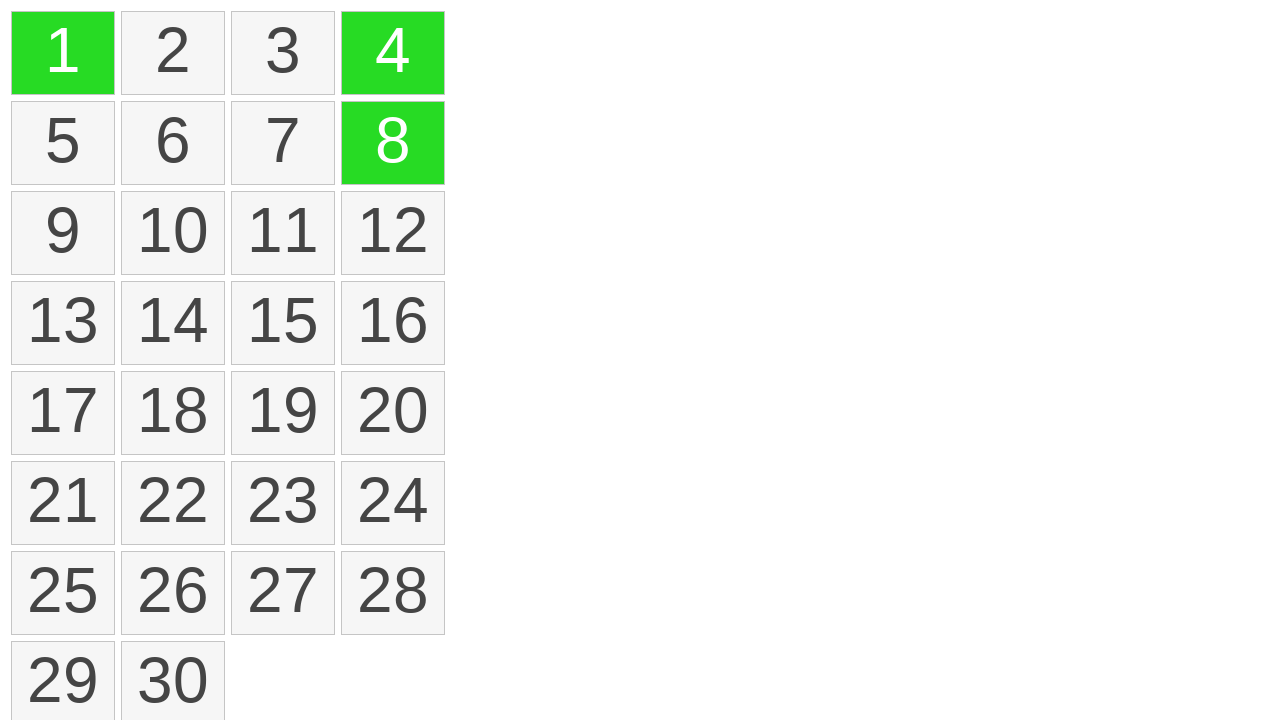

Clicked item 11 while holding Control at (283, 233) on ol>li.ui-state-default >> nth=10
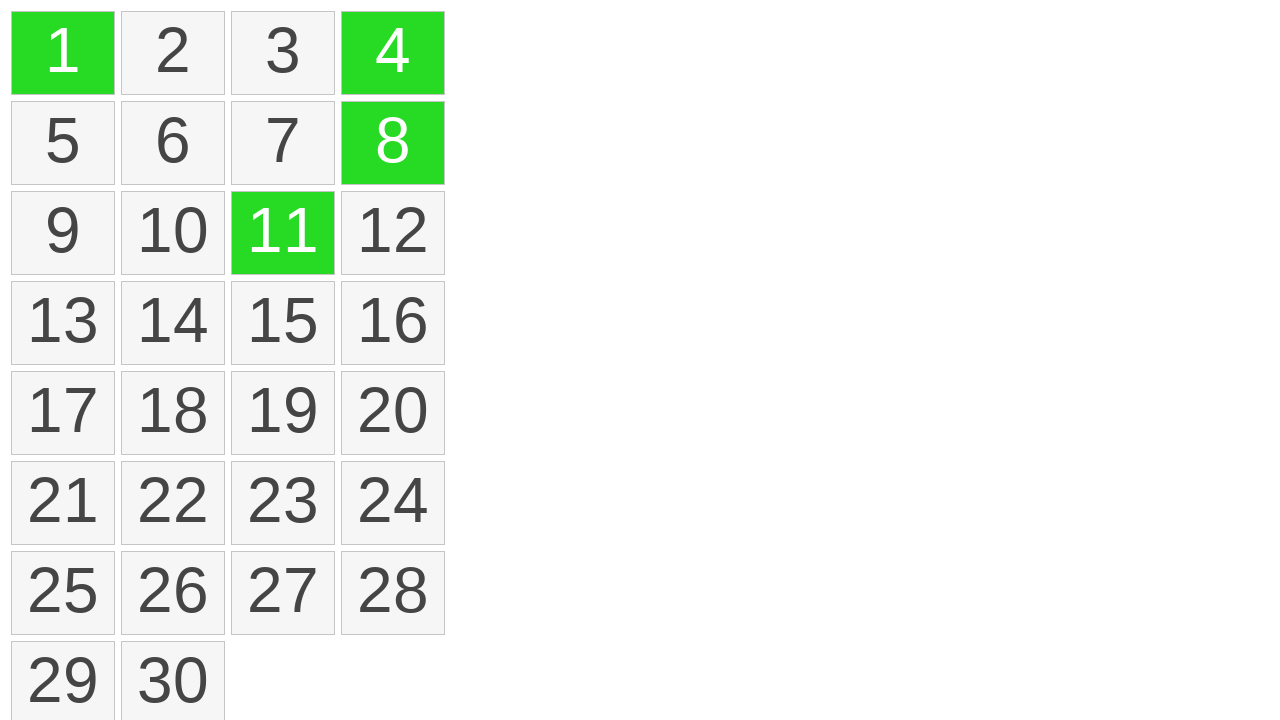

Clicked item 14 while holding Control at (173, 323) on ol>li.ui-state-default >> nth=13
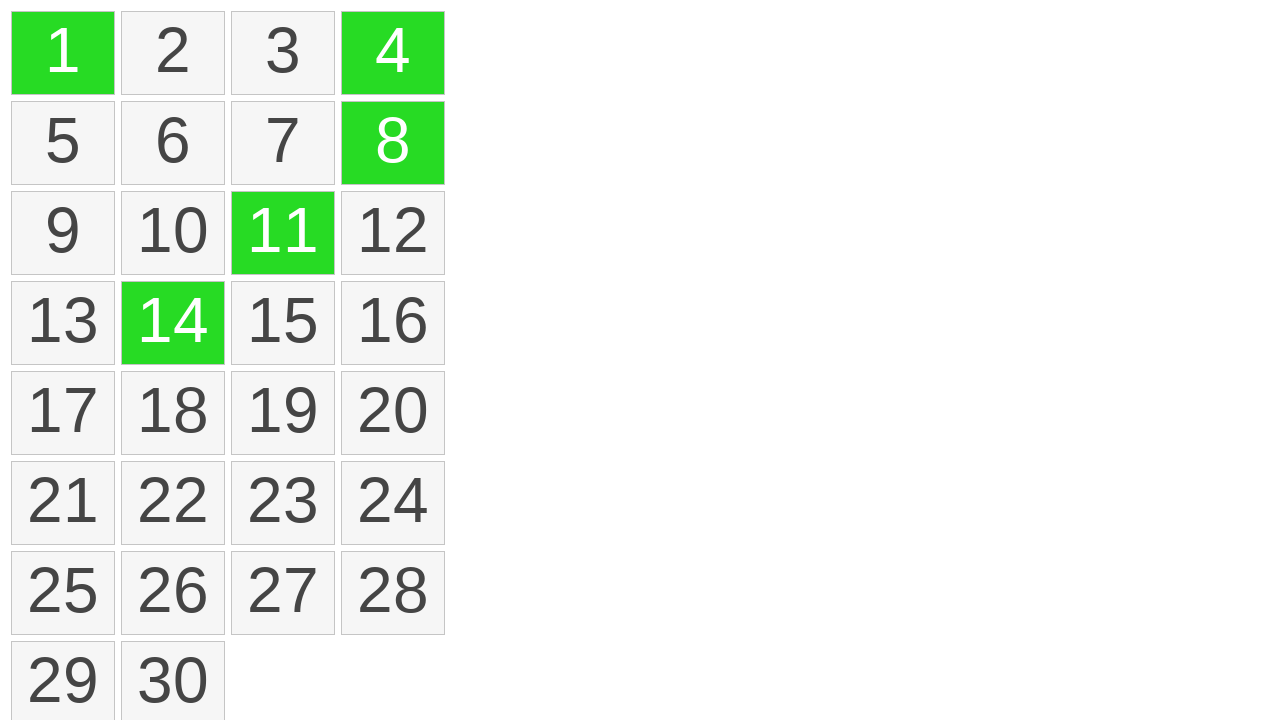

Clicked item 18 while holding Control at (173, 413) on ol>li.ui-state-default >> nth=17
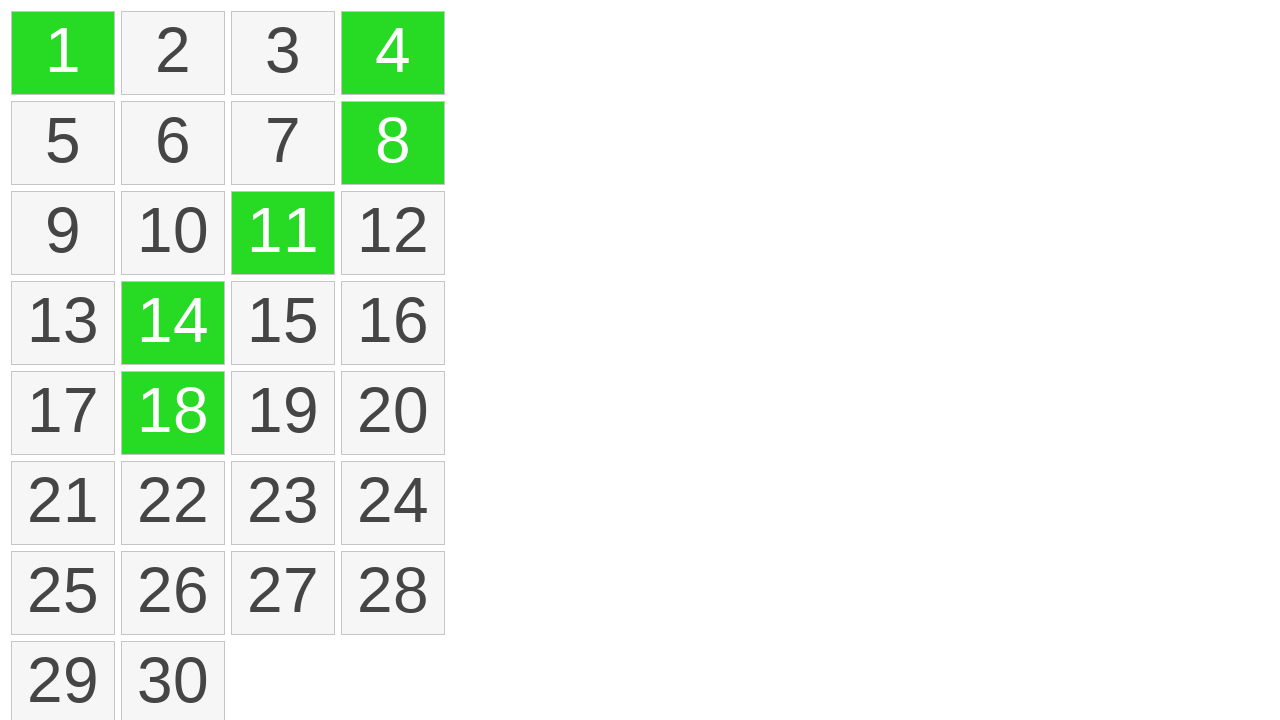

Released Control key to complete multi-selection
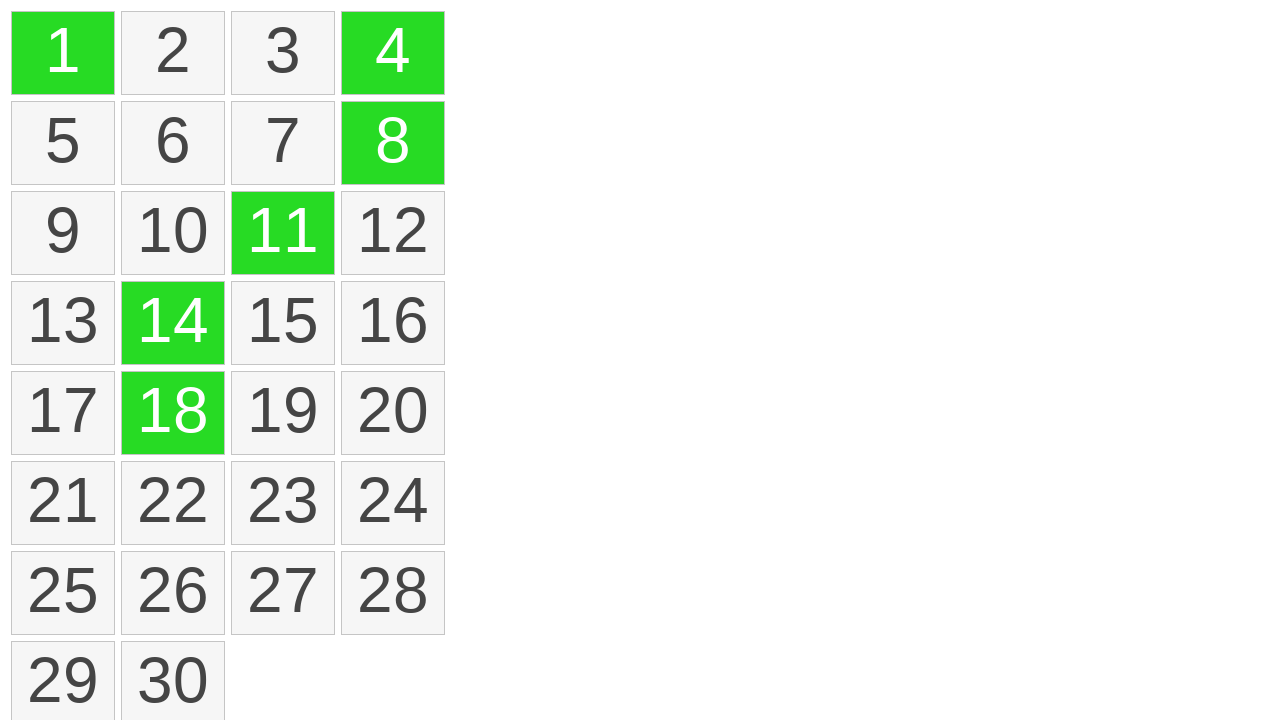

Verified that selected items are marked with ui-selected class
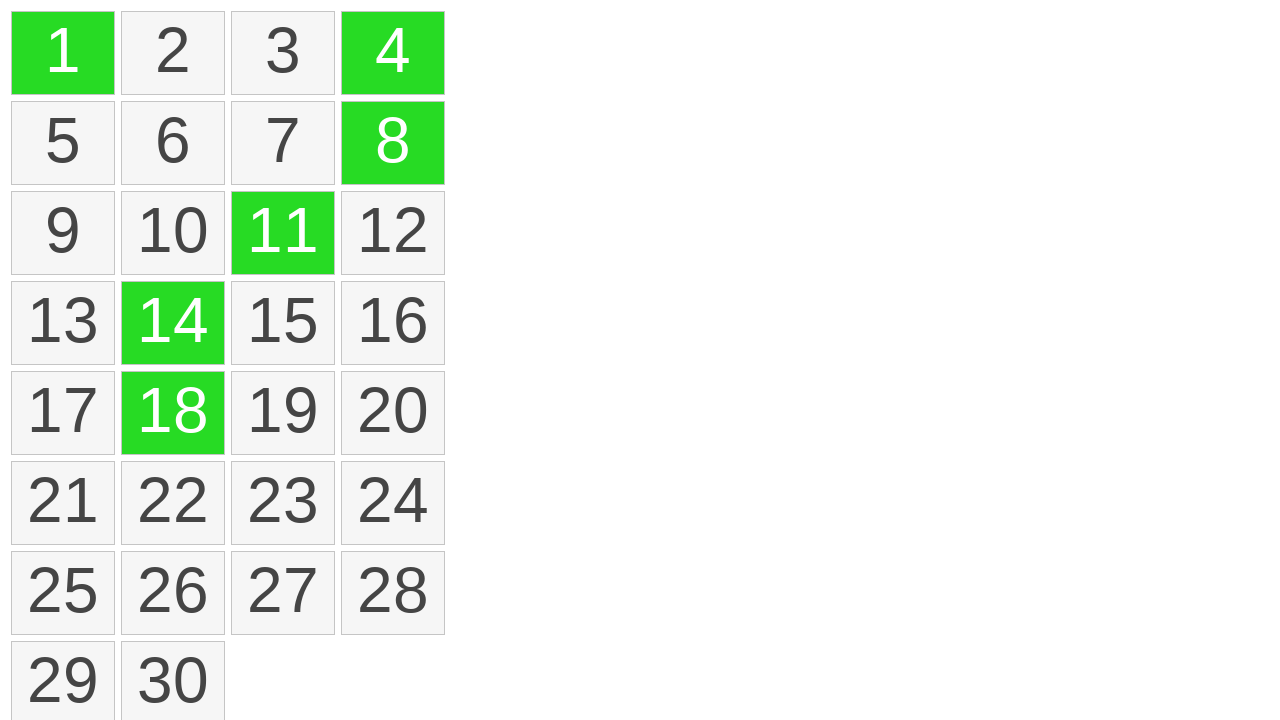

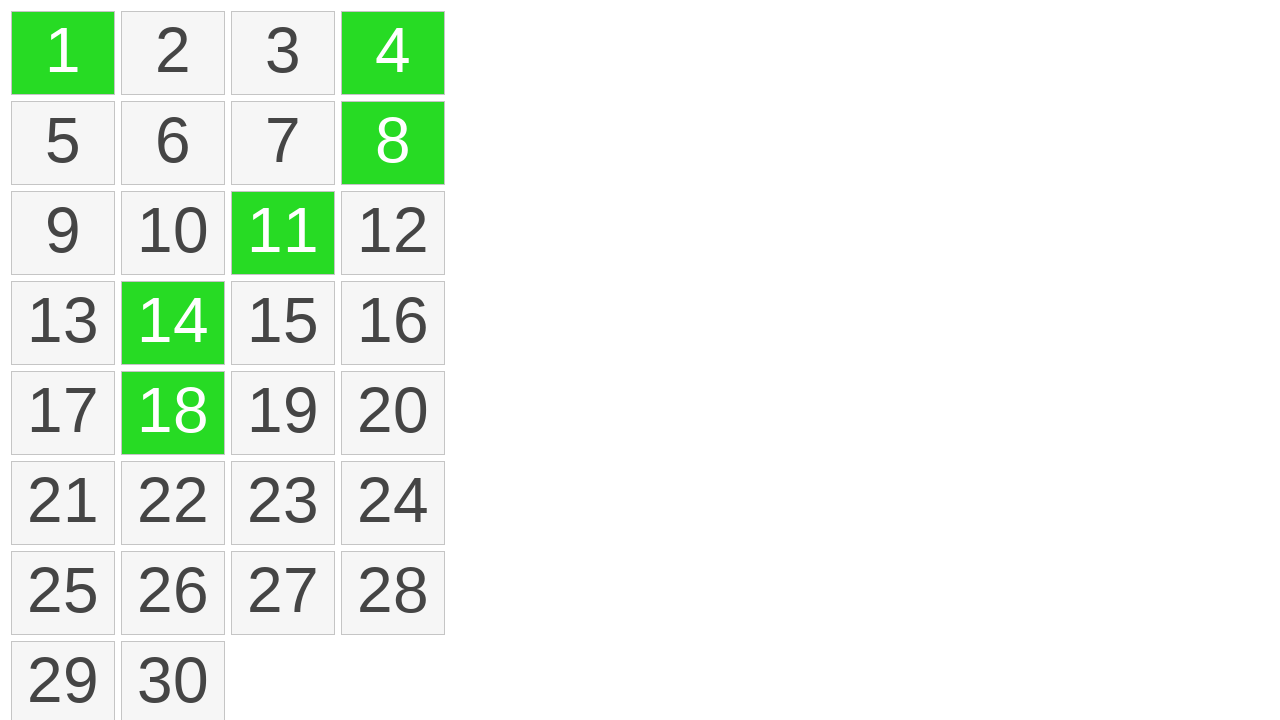